Tests clicking a button with a dynamic ID multiple times on a UI testing playground page to verify the button can be located by its text content regardless of changing IDs

Starting URL: http://uitestingplayground.com/dynamicid

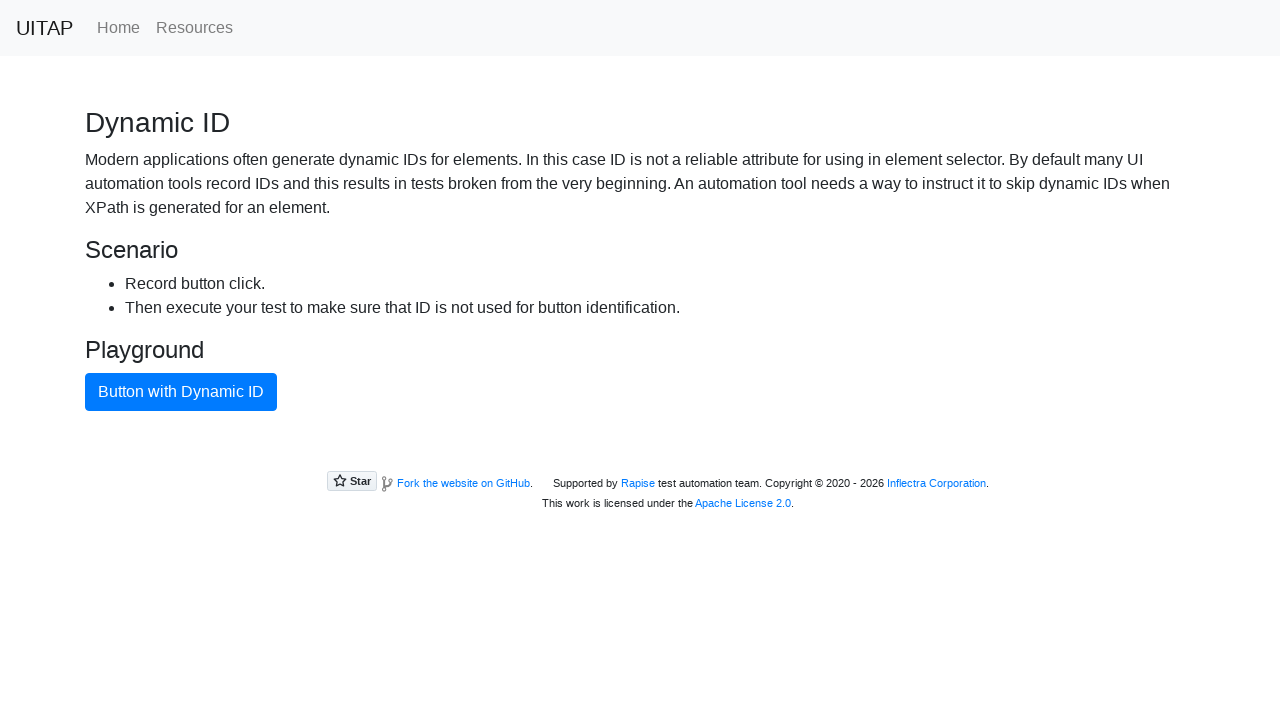

Clicked button with dynamic ID (first click) at (181, 392) on xpath=//button[text()='Button with Dynamic ID']
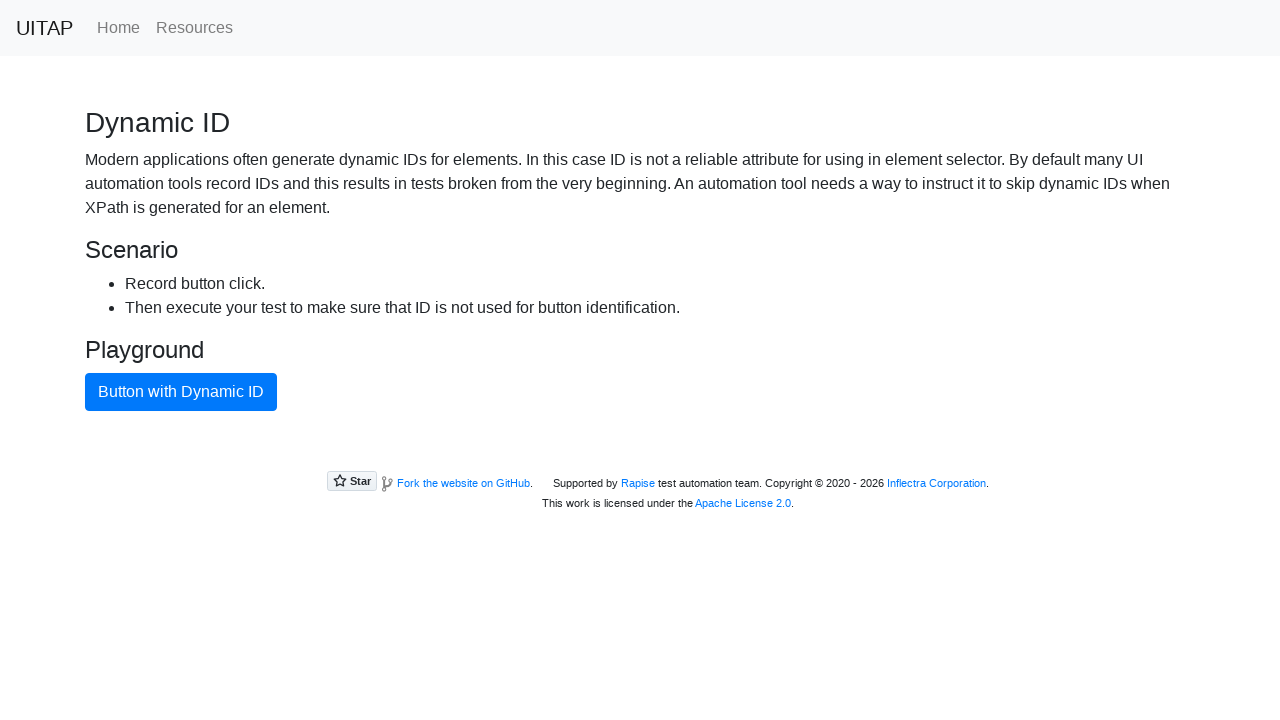

Clicked button with dynamic ID at (181, 392) on xpath=//button[text()='Button with Dynamic ID']
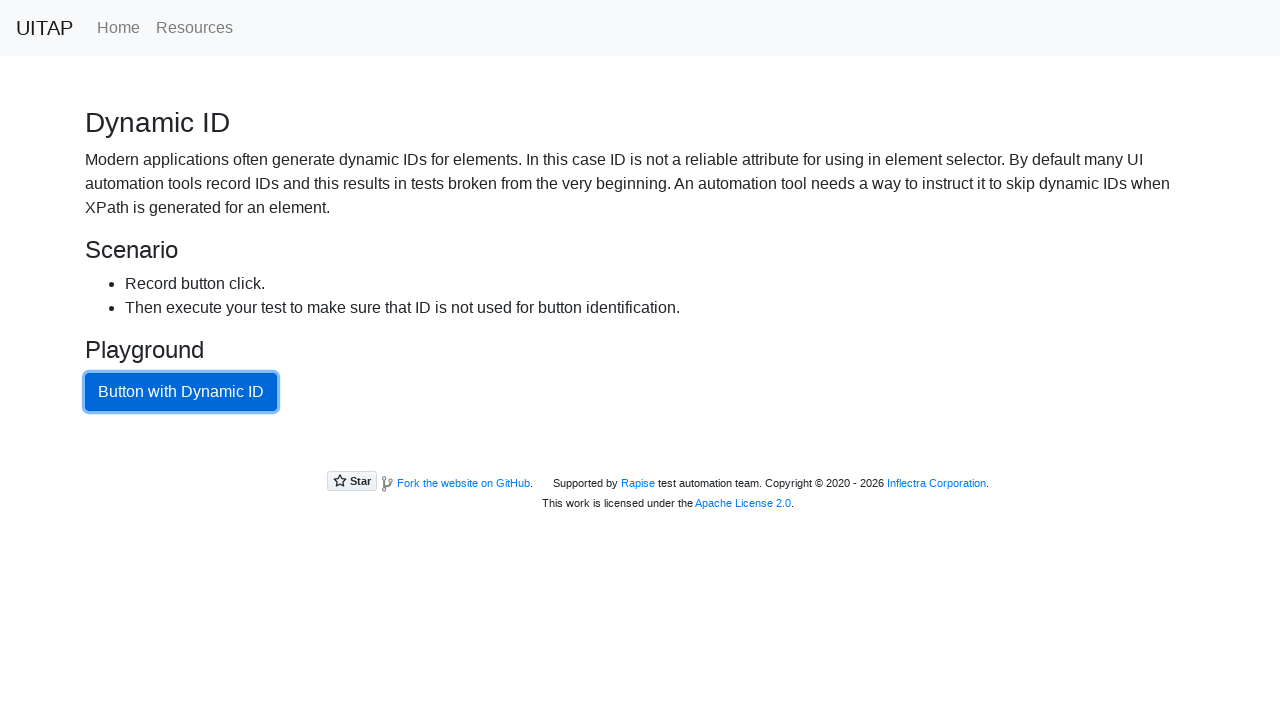

Clicked button with dynamic ID at (181, 392) on xpath=//button[text()='Button with Dynamic ID']
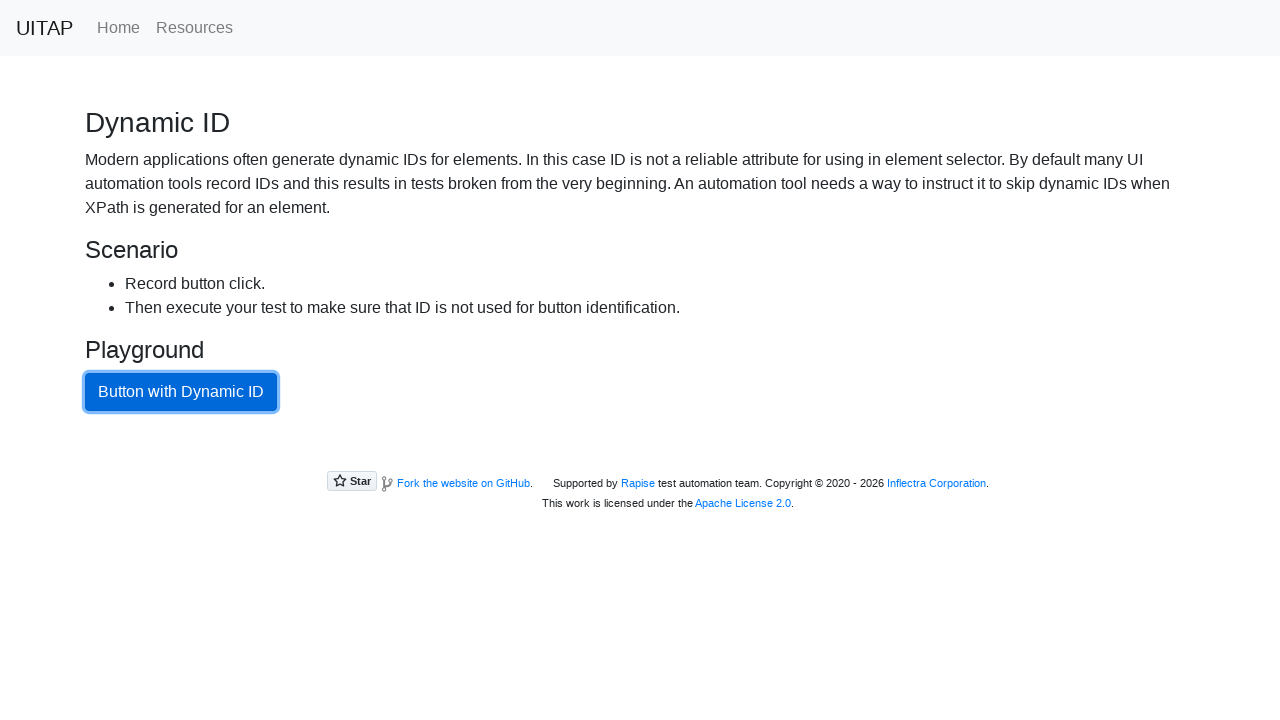

Clicked button with dynamic ID at (181, 392) on xpath=//button[text()='Button with Dynamic ID']
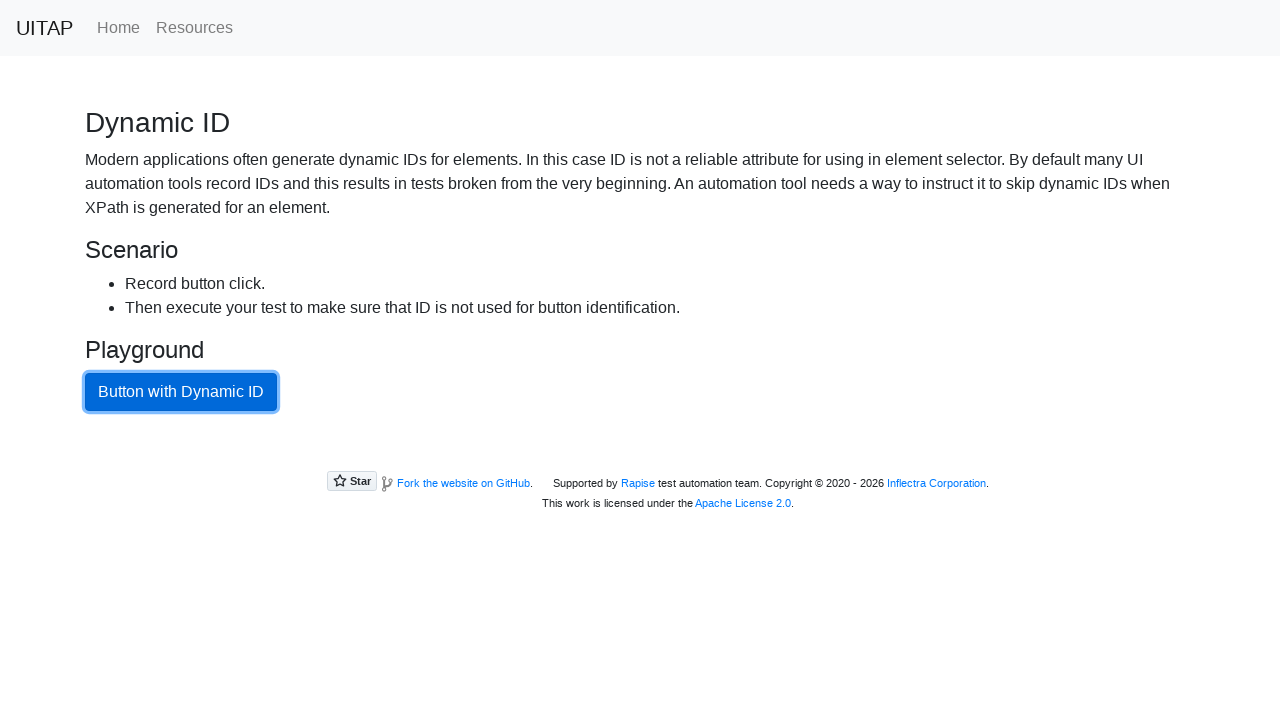

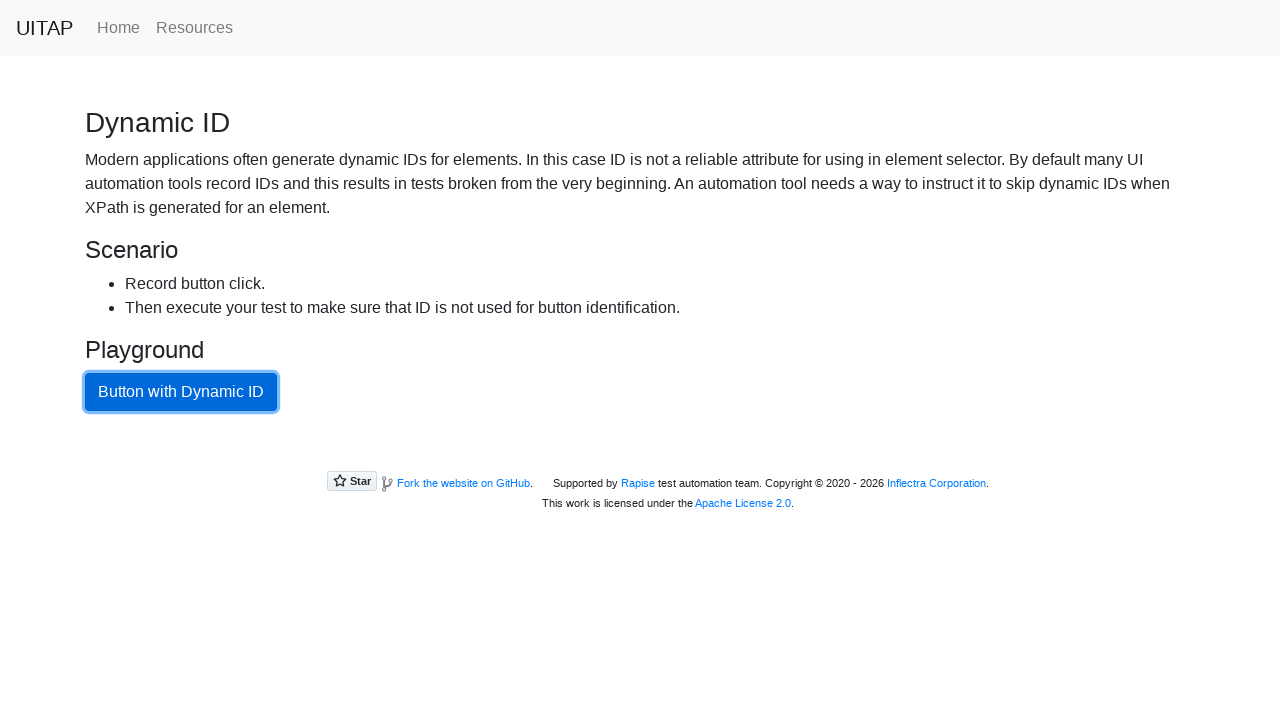